Tests page navigation functionality on a Google Sites page by clicking "Load more" buttons, auto-scrolling to load content, and navigating through paginated content using the Next button.

Starting URL: https://sites.google.com/view/garden-td-values/unitsgamepasses?authuser=0

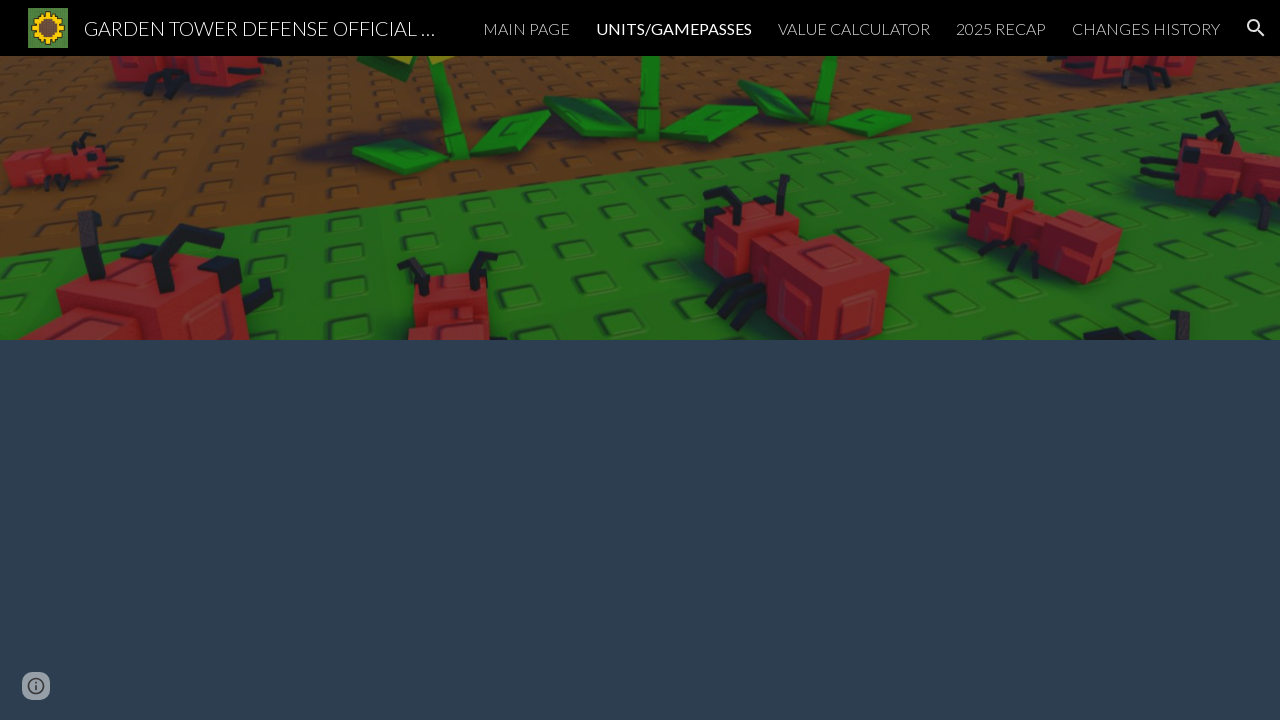

Waited for page to reach networkidle state
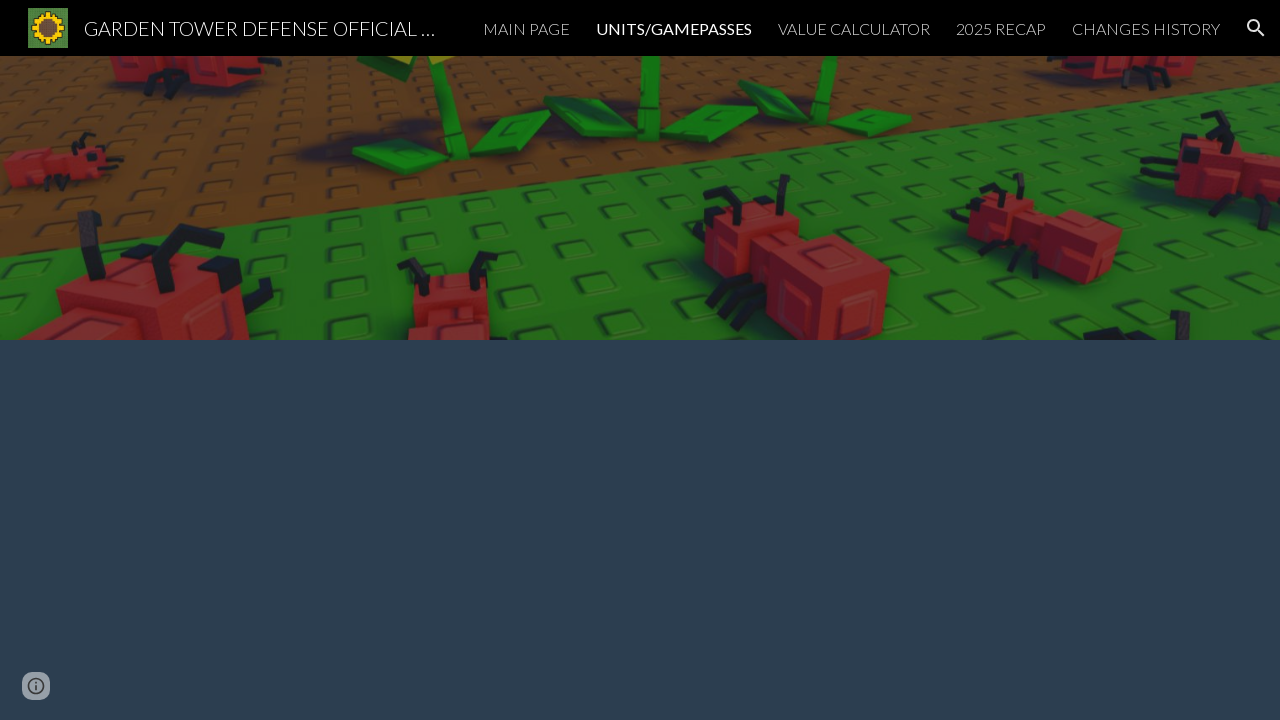

Waited 800ms for additional page stabilization
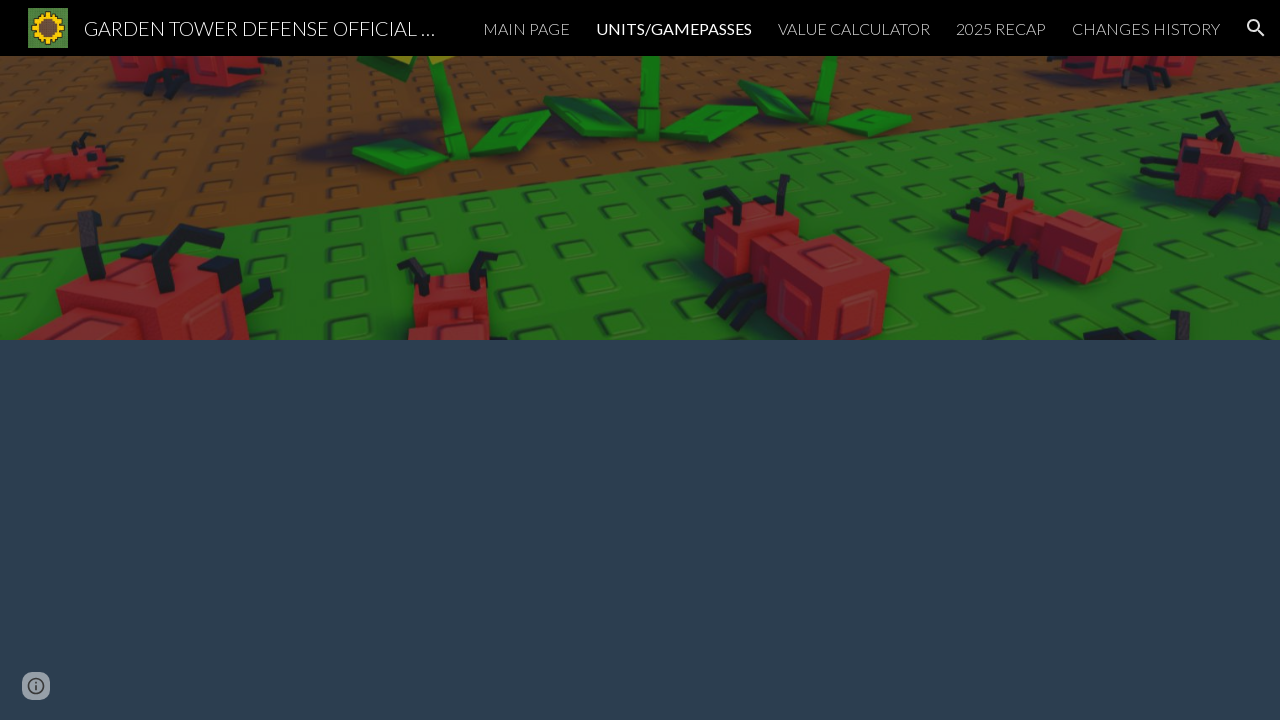

Scrolled to bottom of page to trigger dynamic content loading
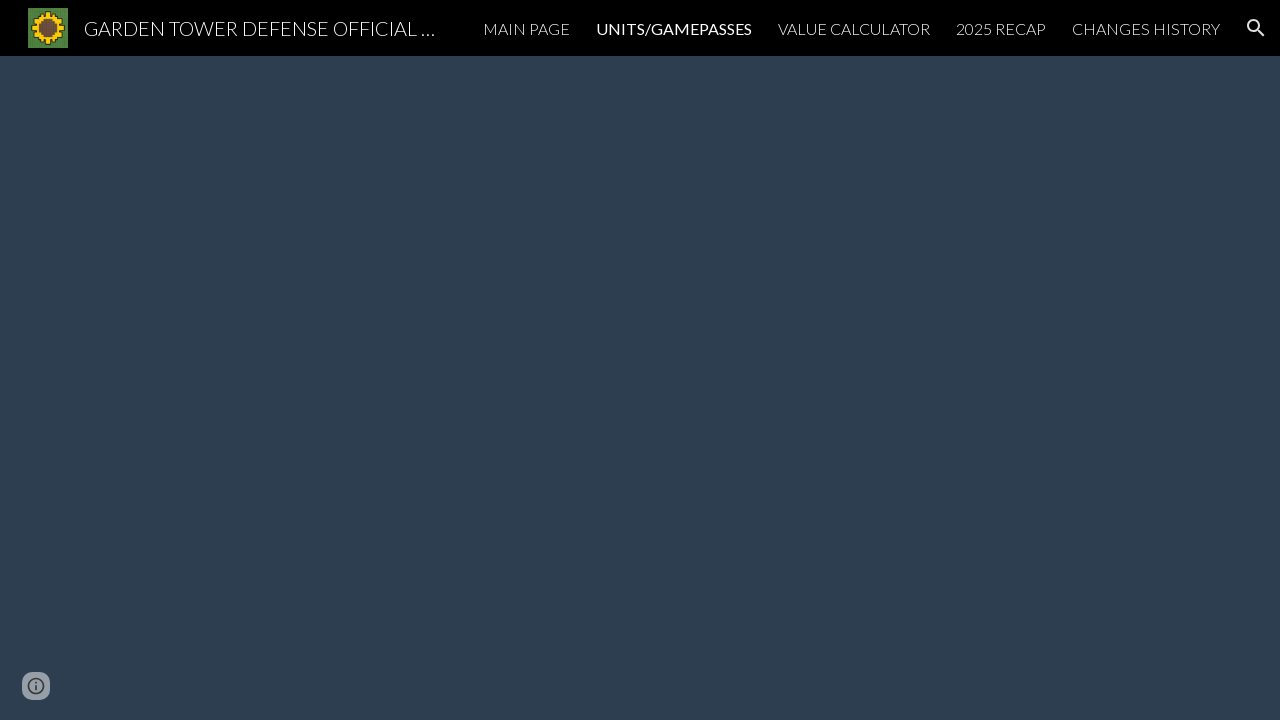

Waited 350ms for content to load after scroll
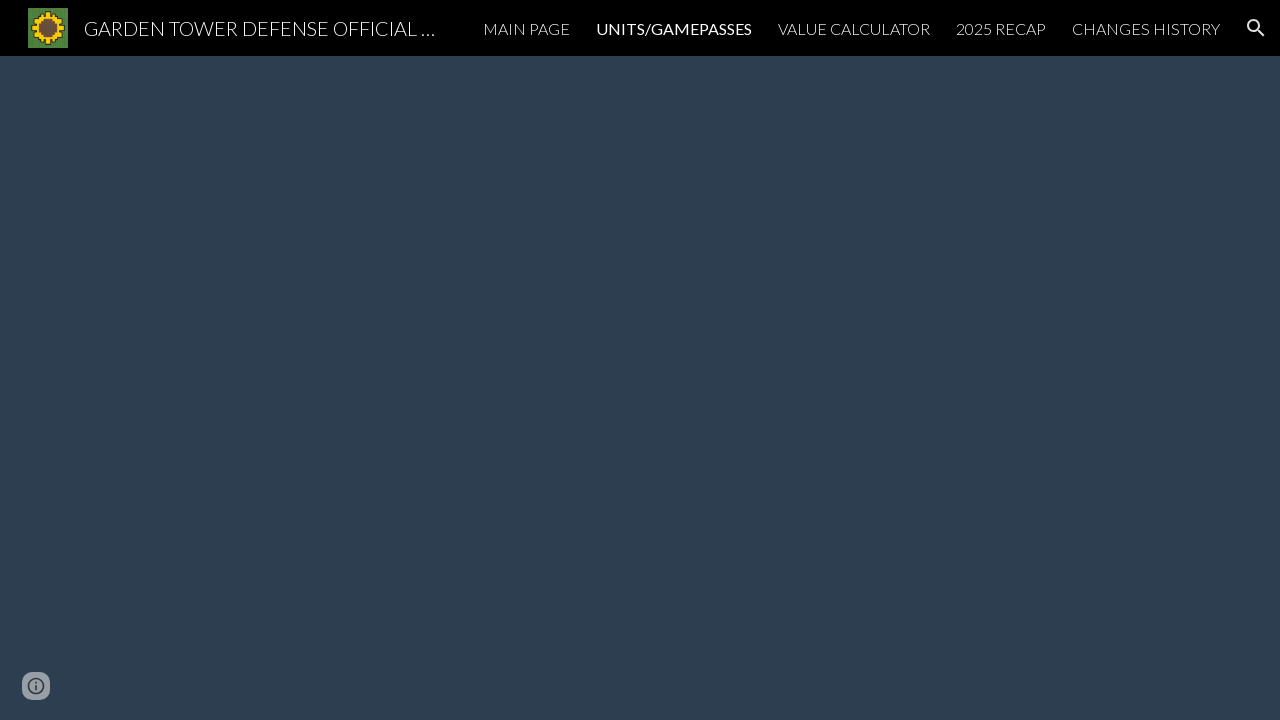

Scrolled to bottom of page to trigger dynamic content loading
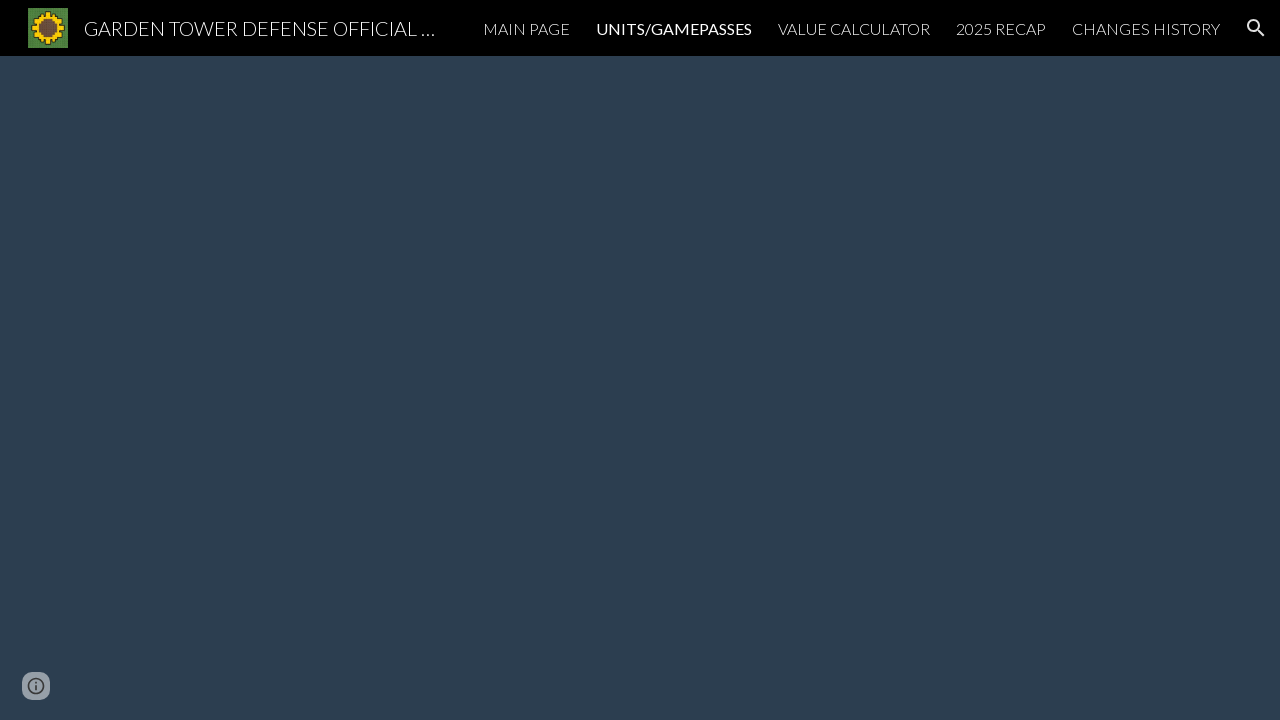

Waited 350ms for content to load after scroll
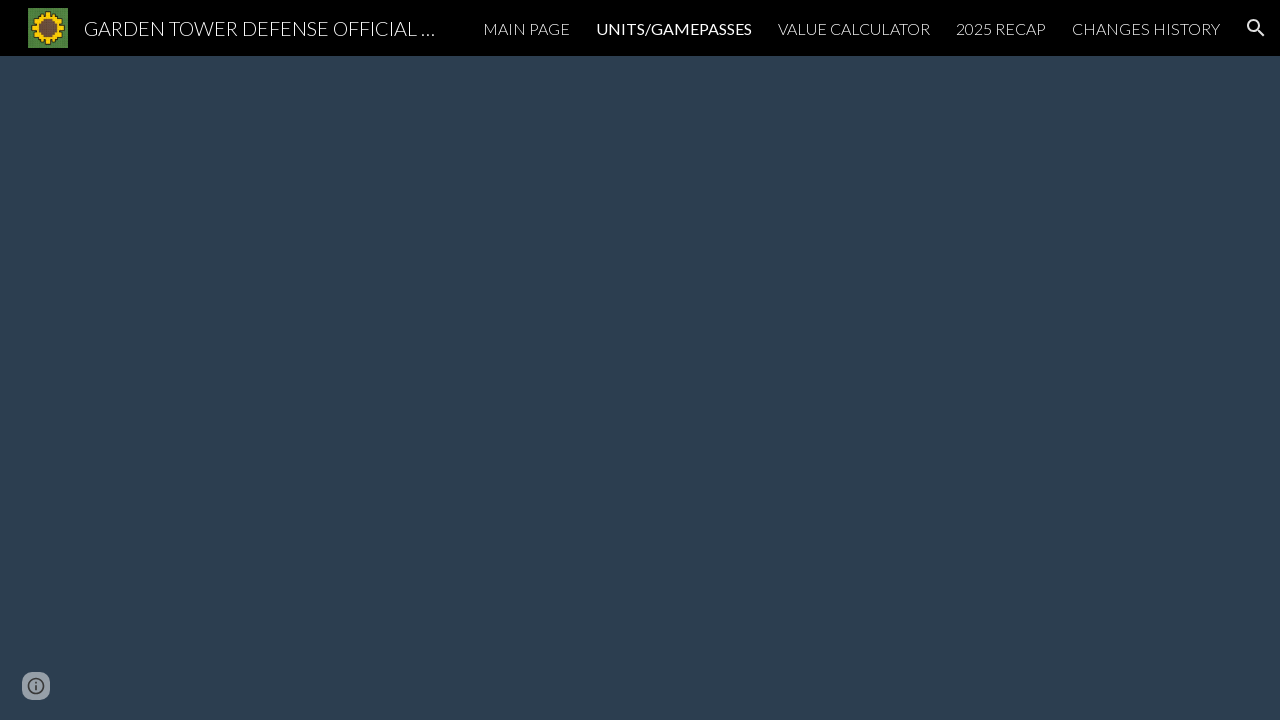

Scrolled back to top of page
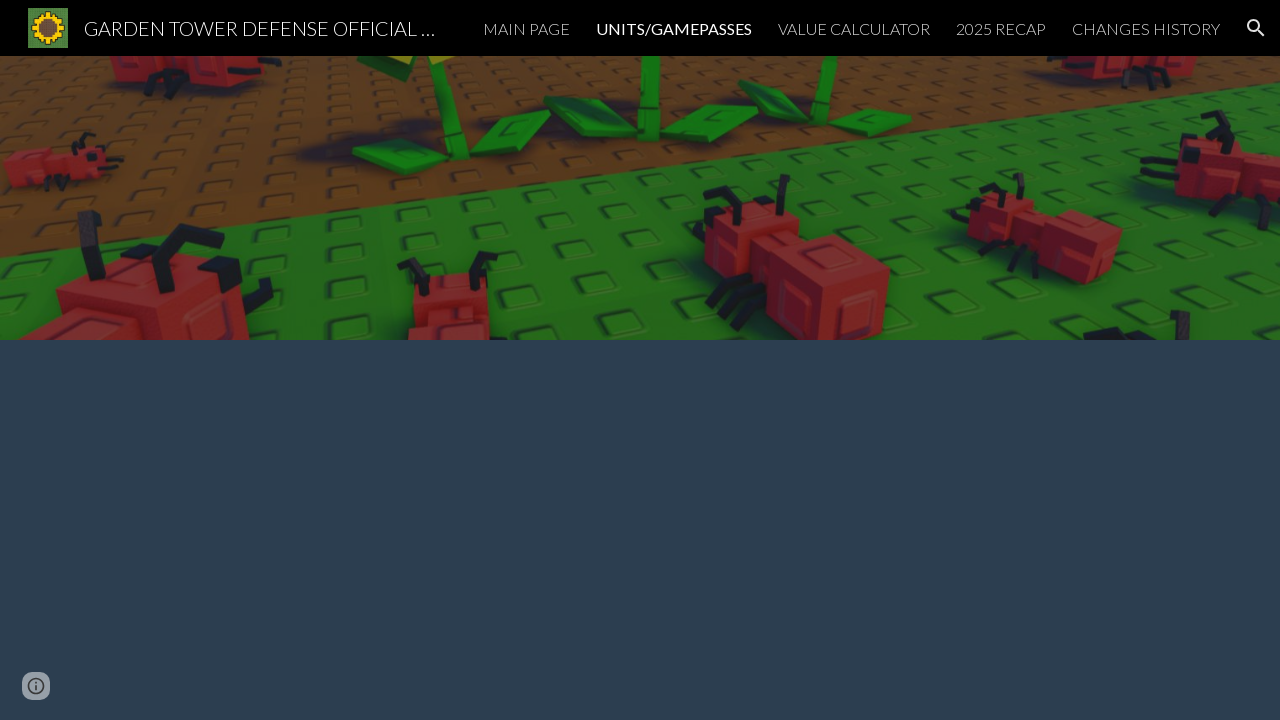

Waited 500ms after scrolling to top
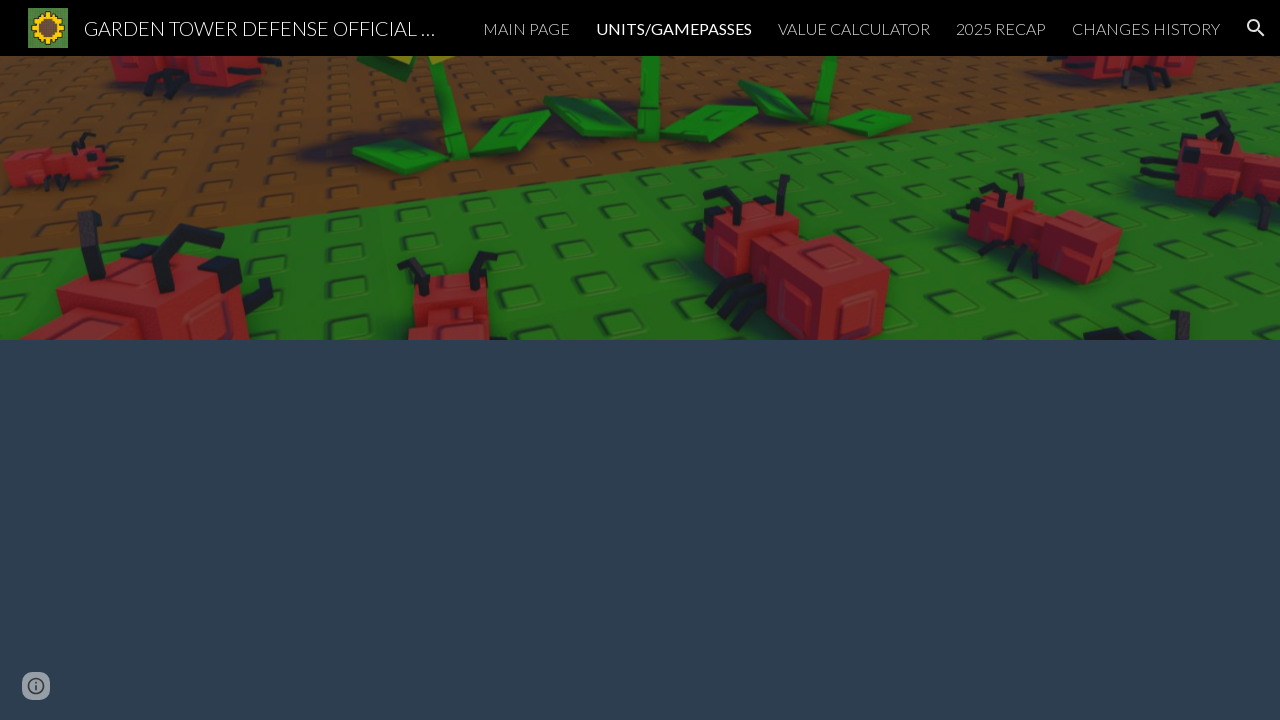

Verified page content loaded by confirming presence of content elements (div, section, article)
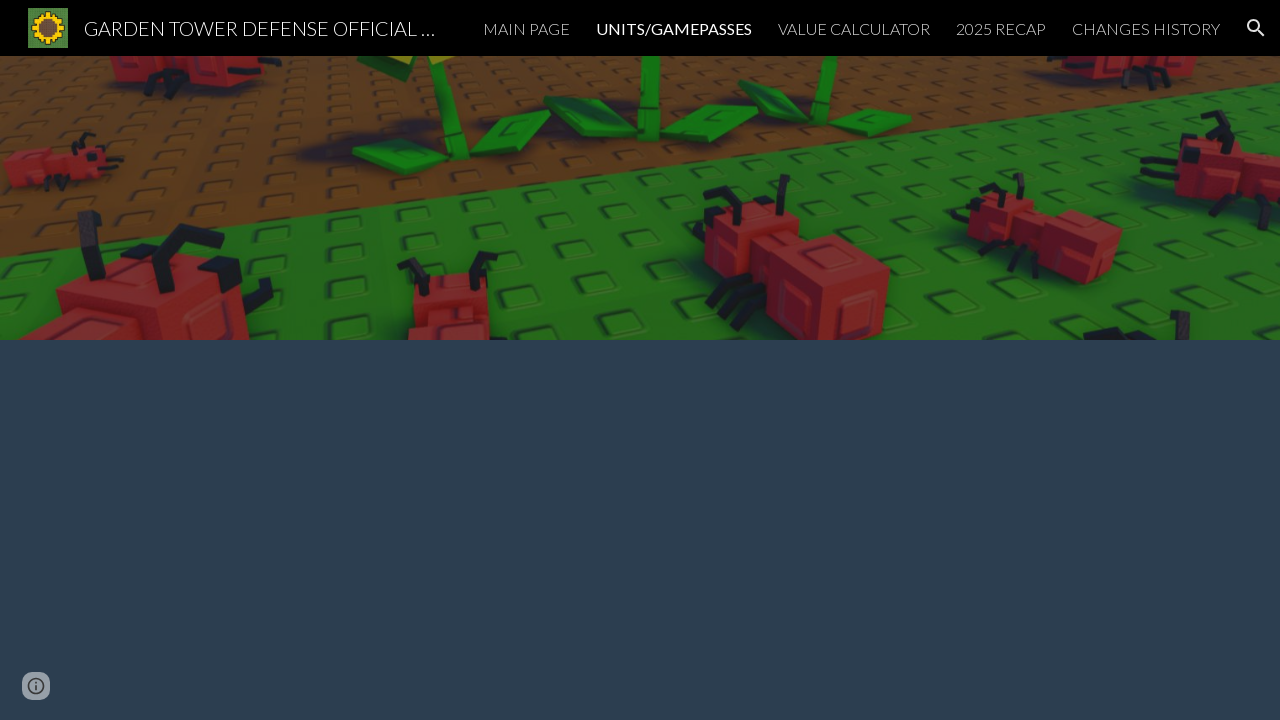

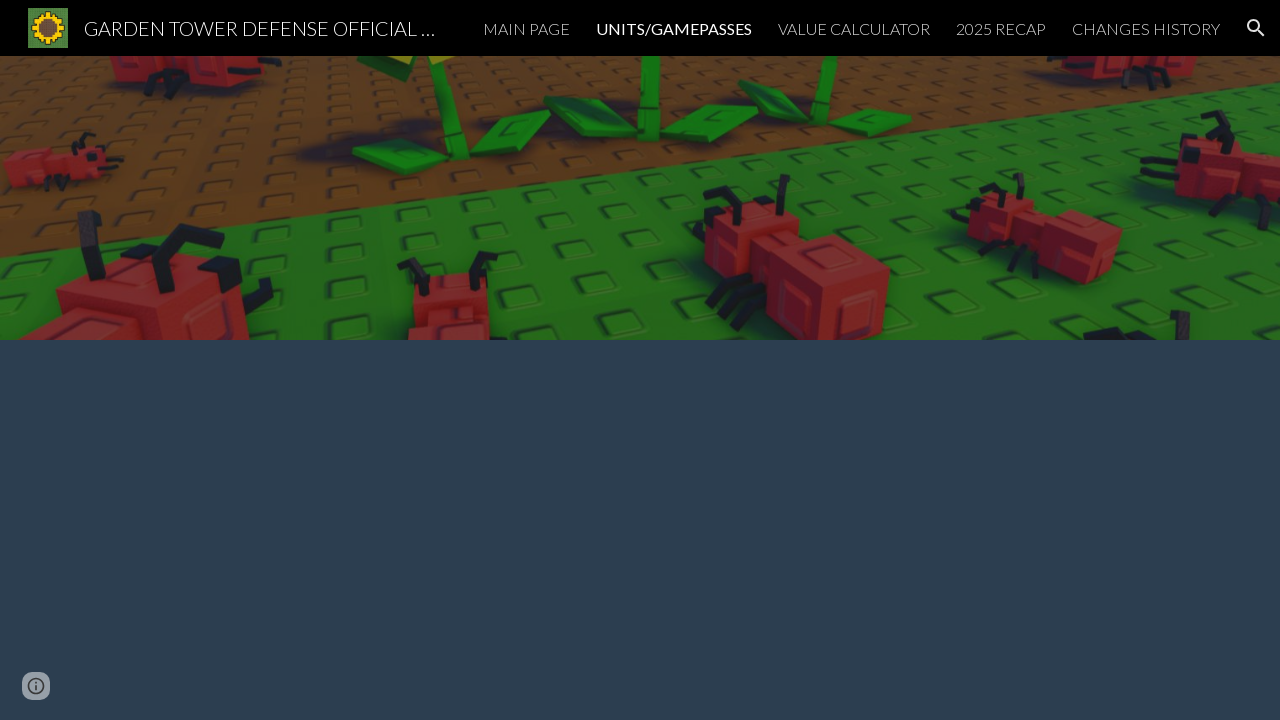